Tests double-click and right-click interactions on a sample testing page, including handling an alert dialog that appears after double-clicking

Starting URL: https://artoftesting.com/samplesiteforselenium

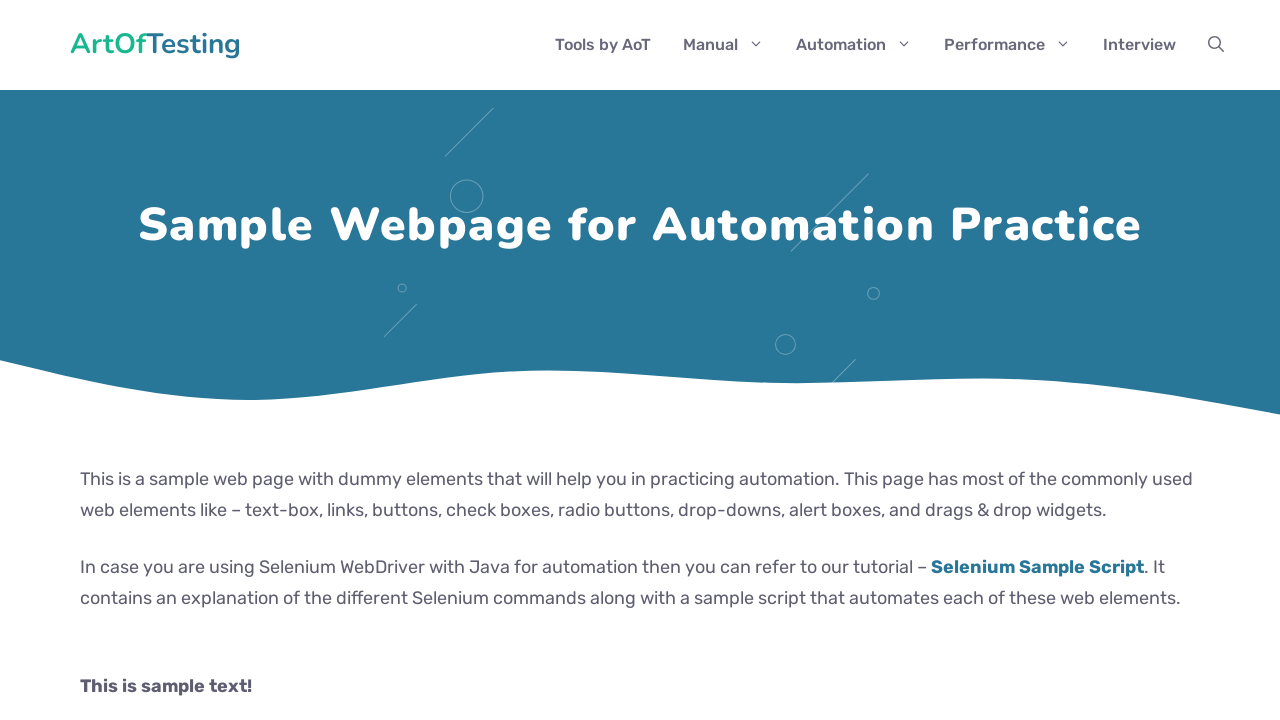

Double-clicked the double-click button to trigger alert at (242, 361) on button#dblClkBtn
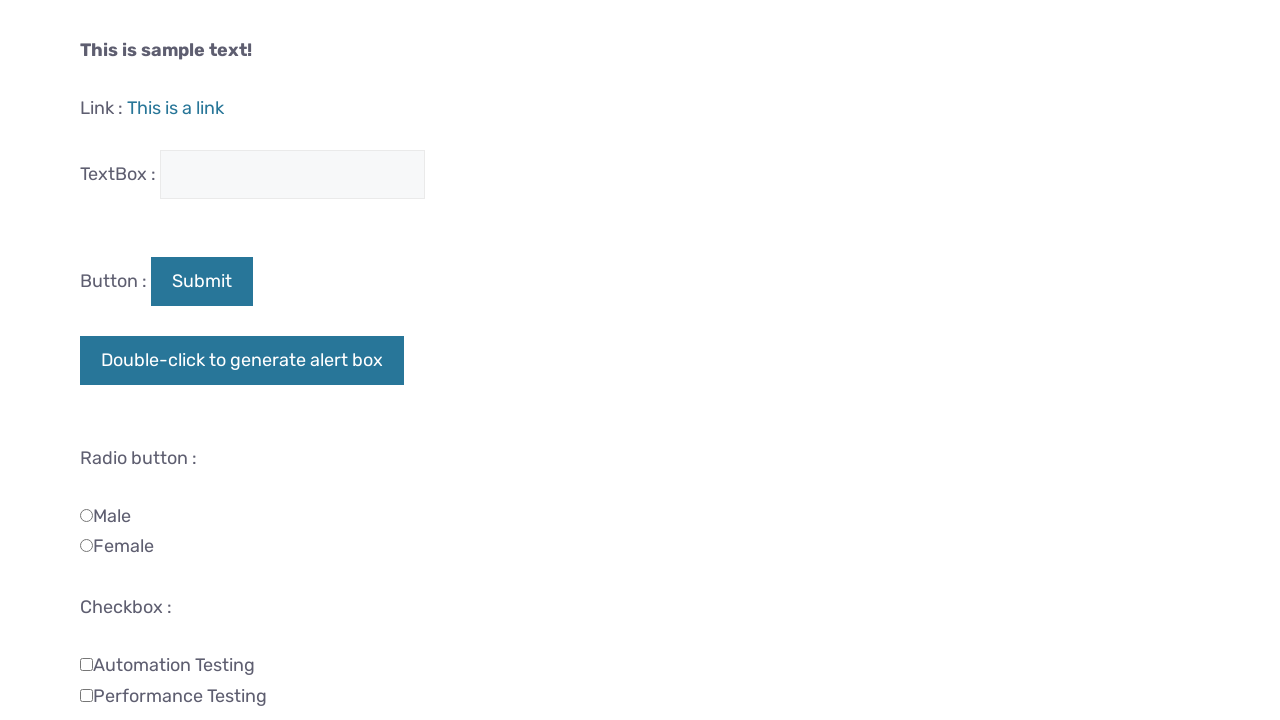

Set up dialog handler to accept alerts
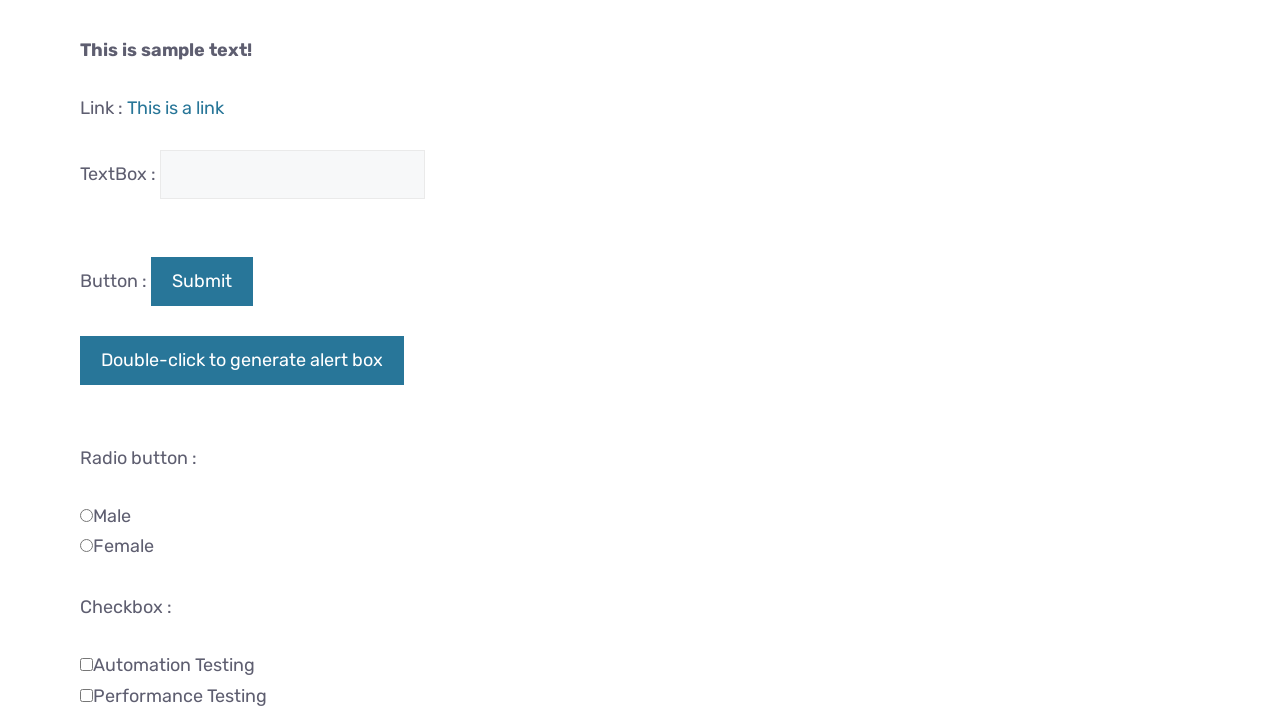

Right-clicked on the Selenium Sample Script link at (1038, 360) on //a[text()='Selenium Sample Script'][1]
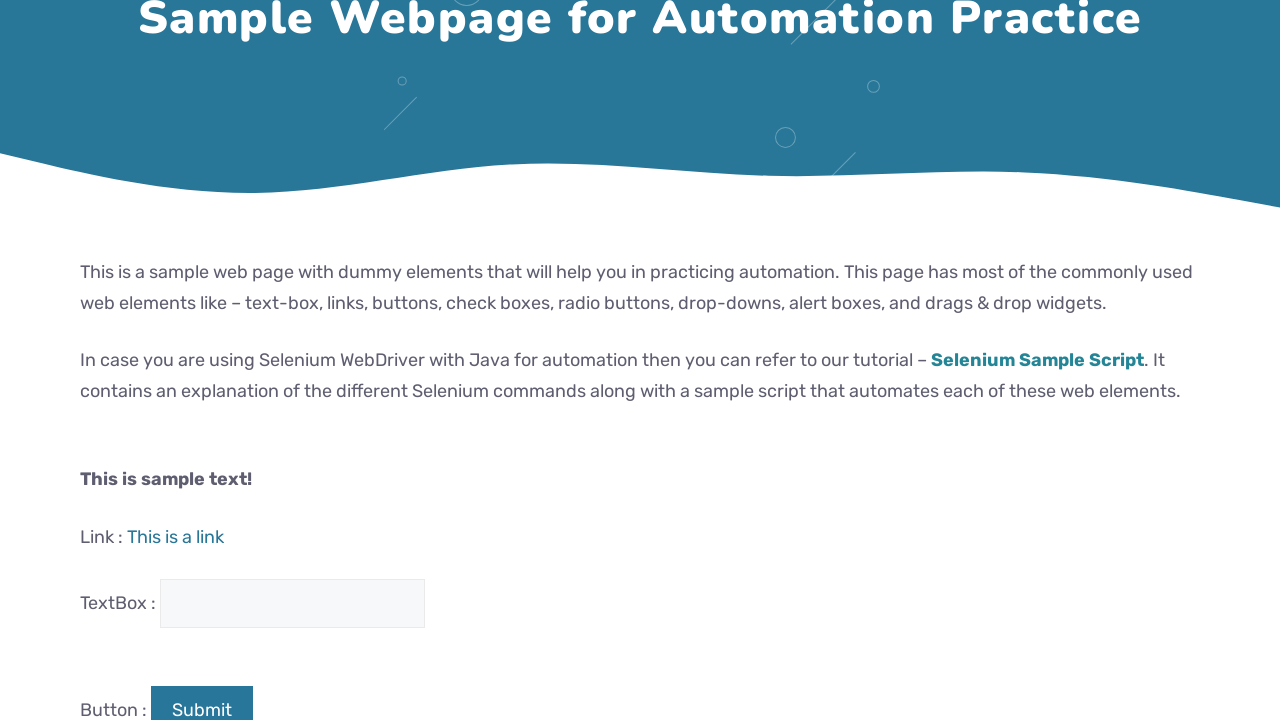

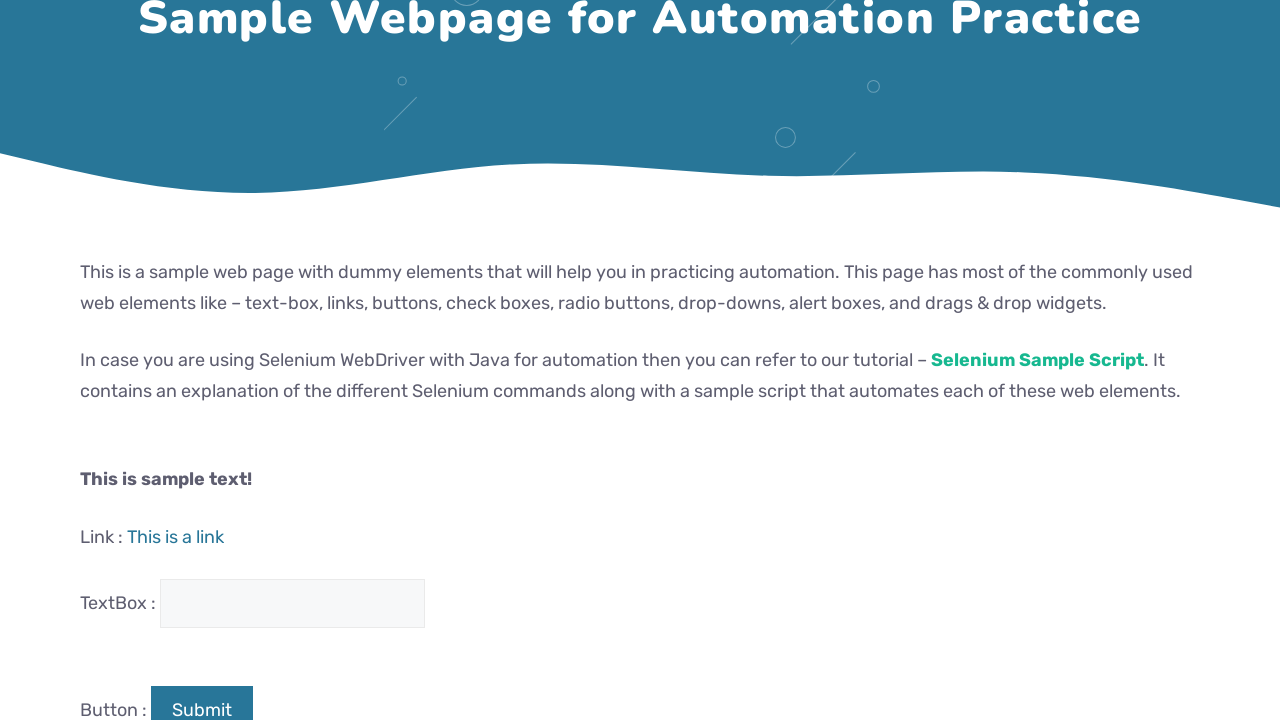